Tests drag and drop functionality by dragging an image from a gallery to a trash container within an iframe

Starting URL: https://www.globalsqa.com/demo-site/draganddrop/

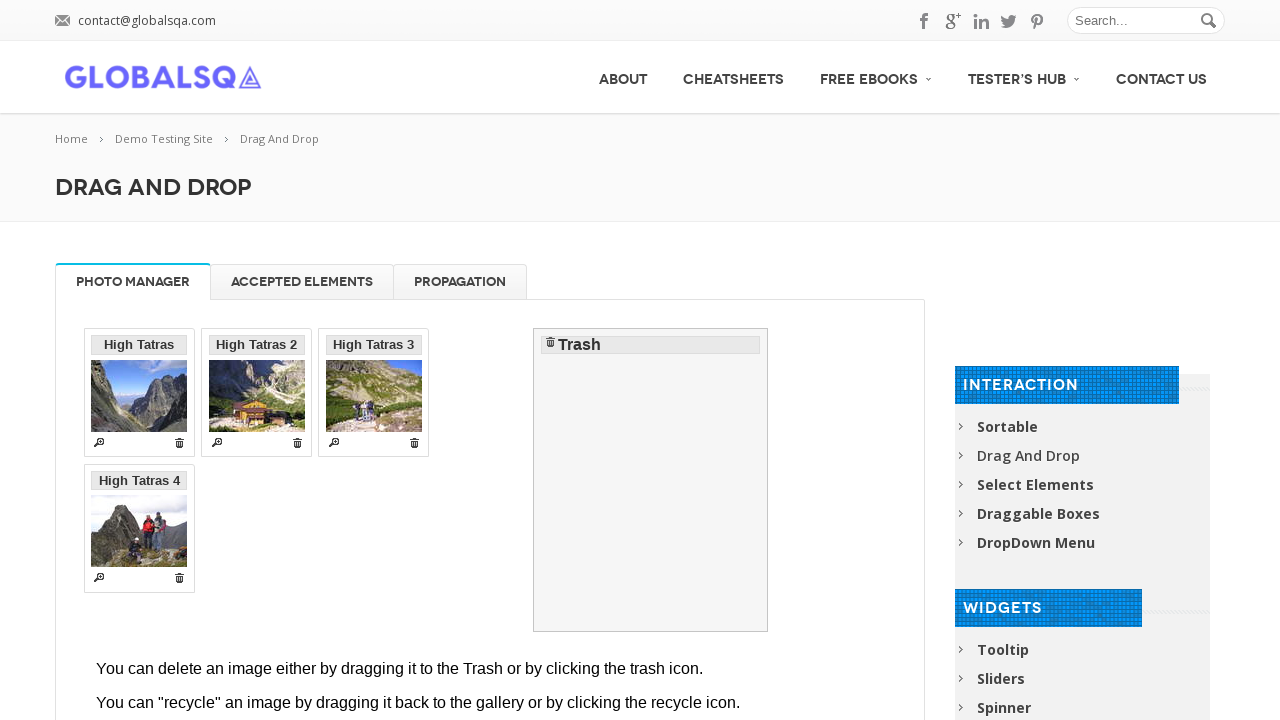

Located iframe containing drag and drop demo
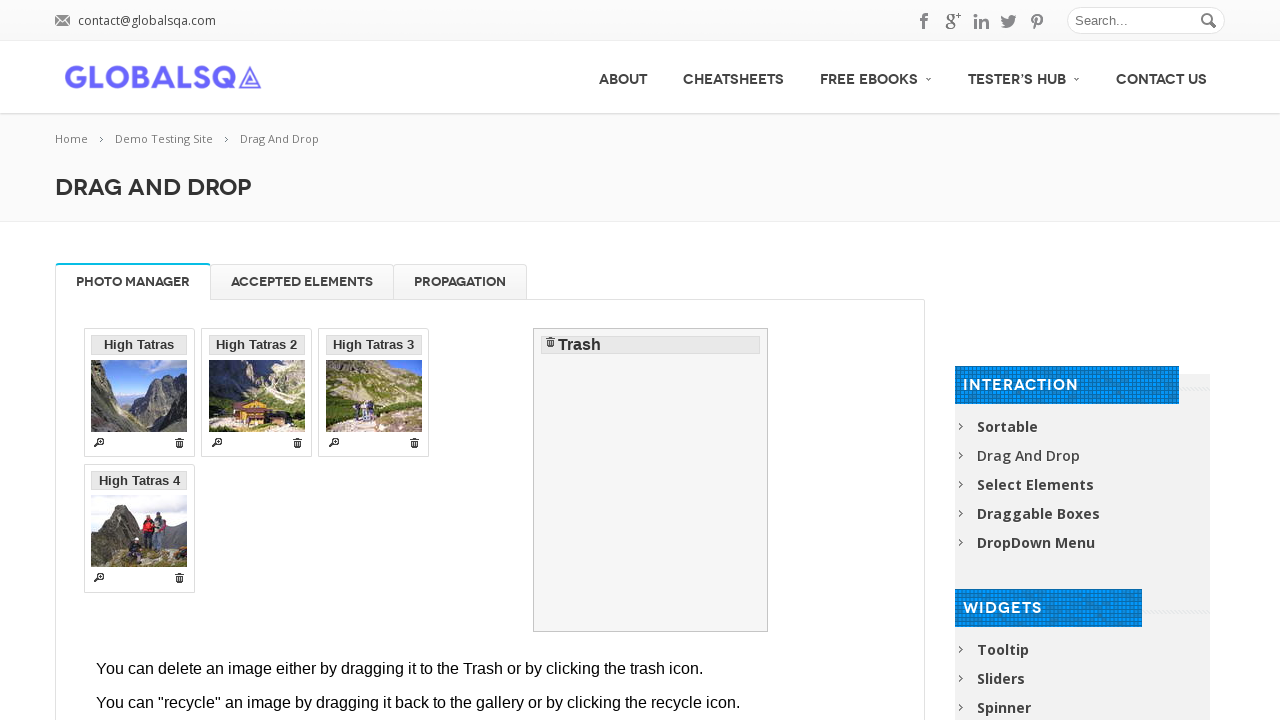

Located first image in gallery
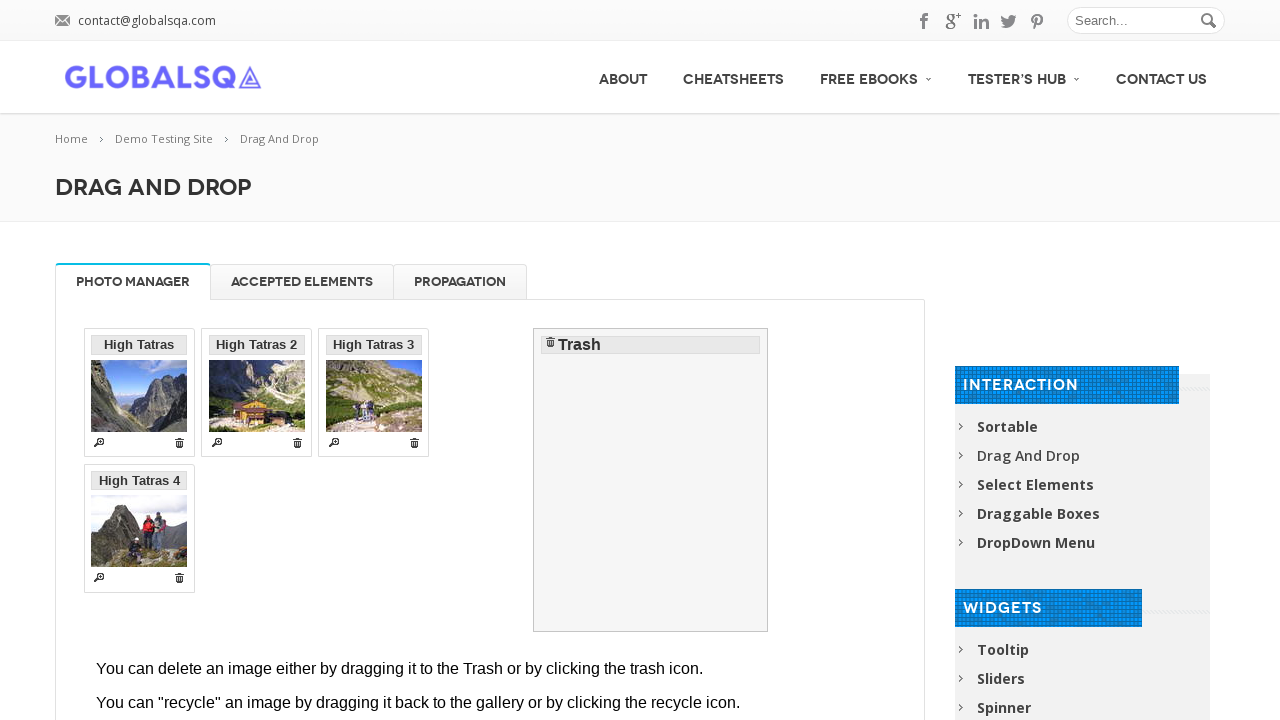

Located trash container target element
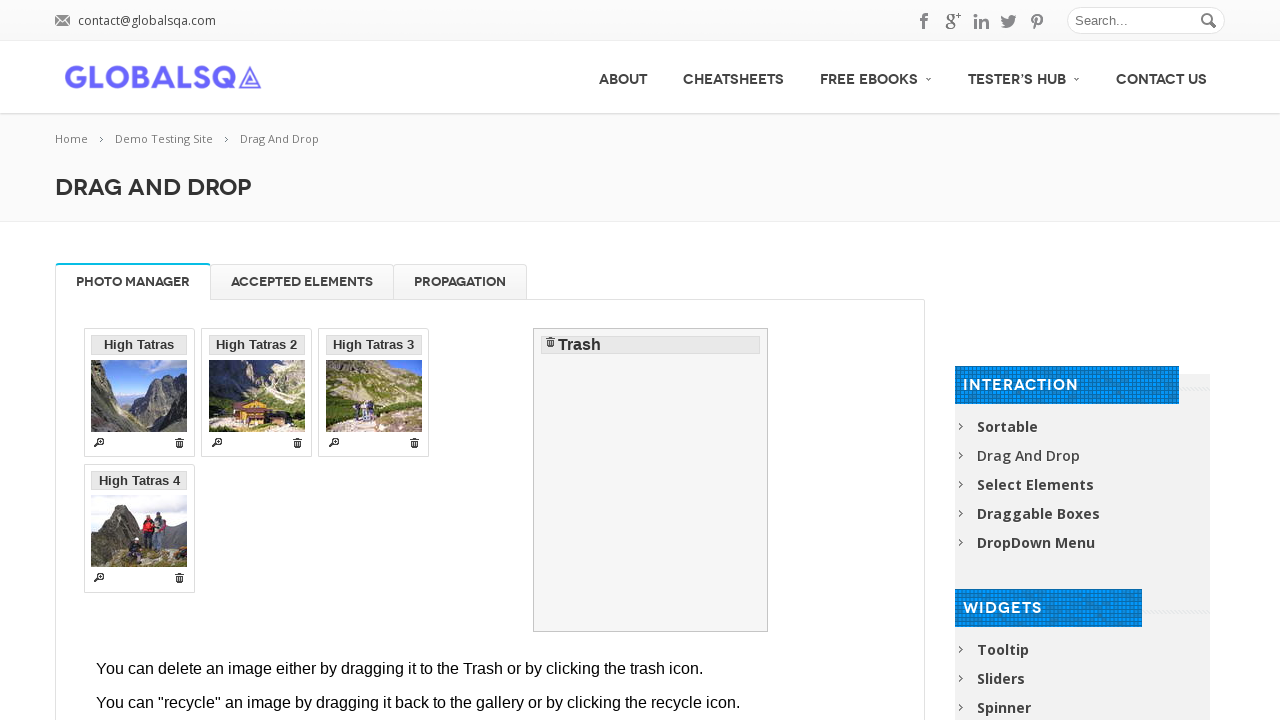

Dragged image from gallery to trash container at (651, 480)
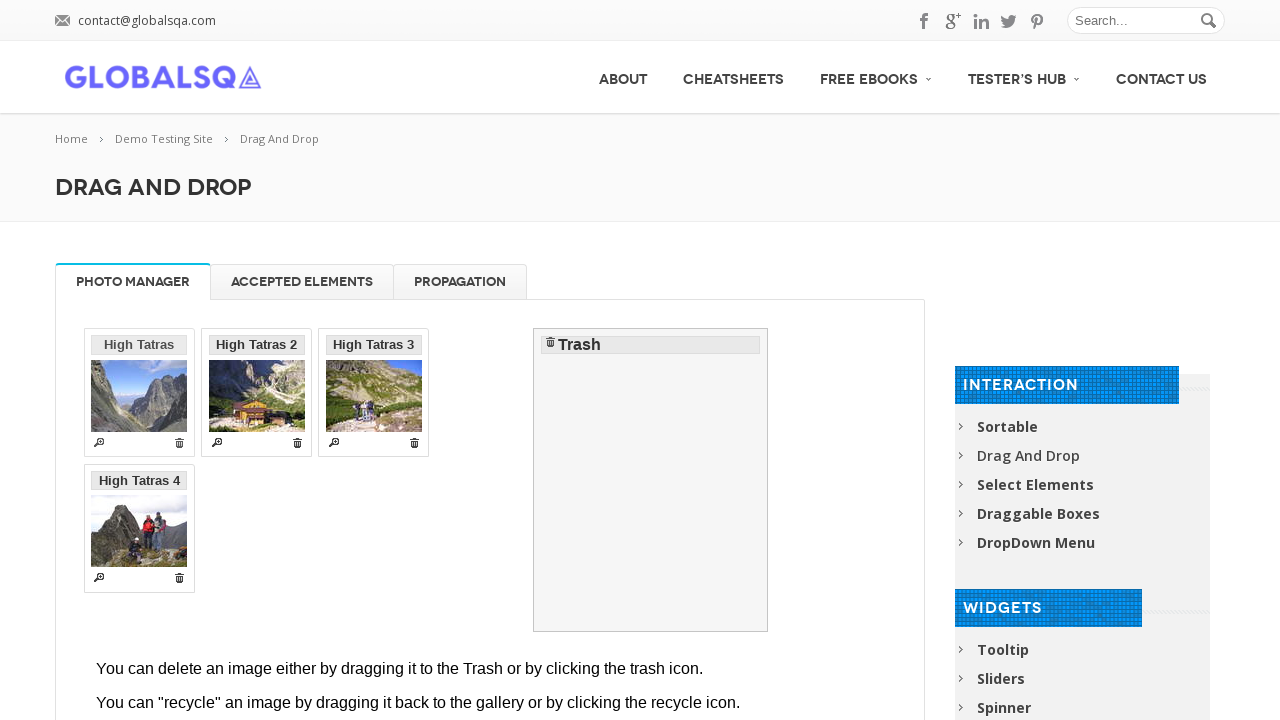

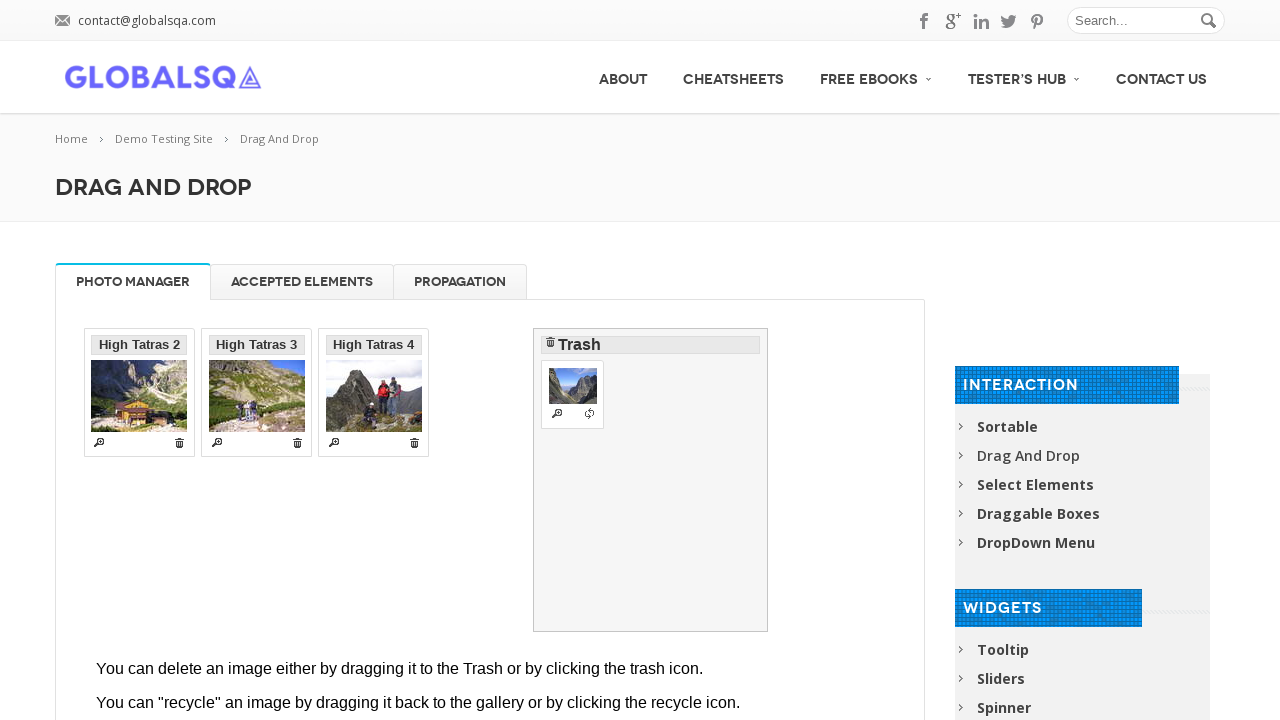